Verifies the page title is "StackDemo"

Starting URL: https://bstackdemo.com/

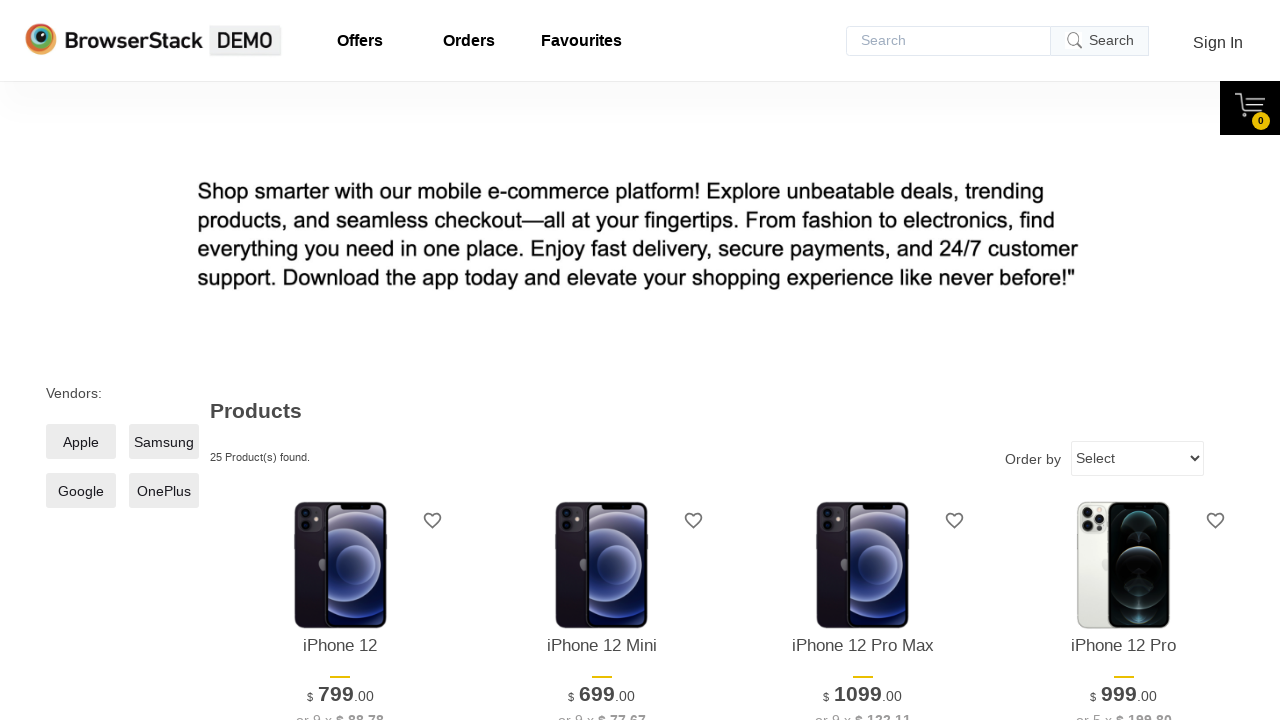

Navigated to https://bstackdemo.com/
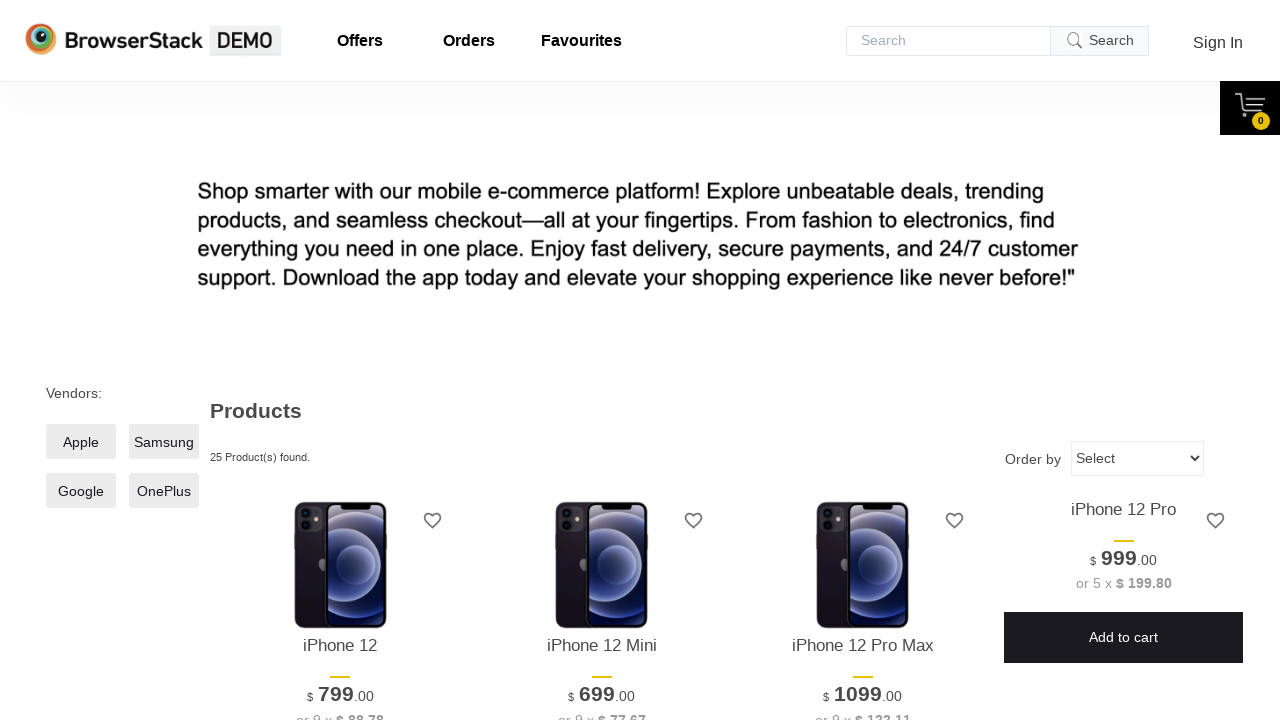

Verified page title is 'StackDemo'
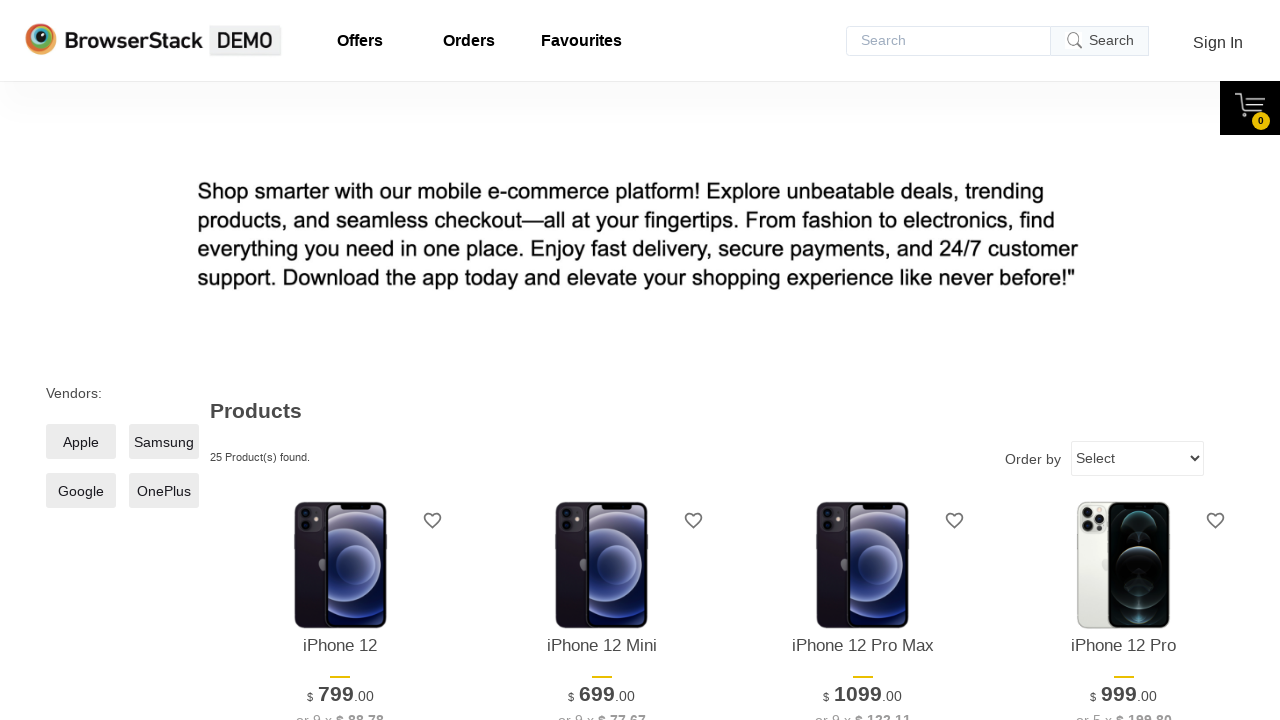

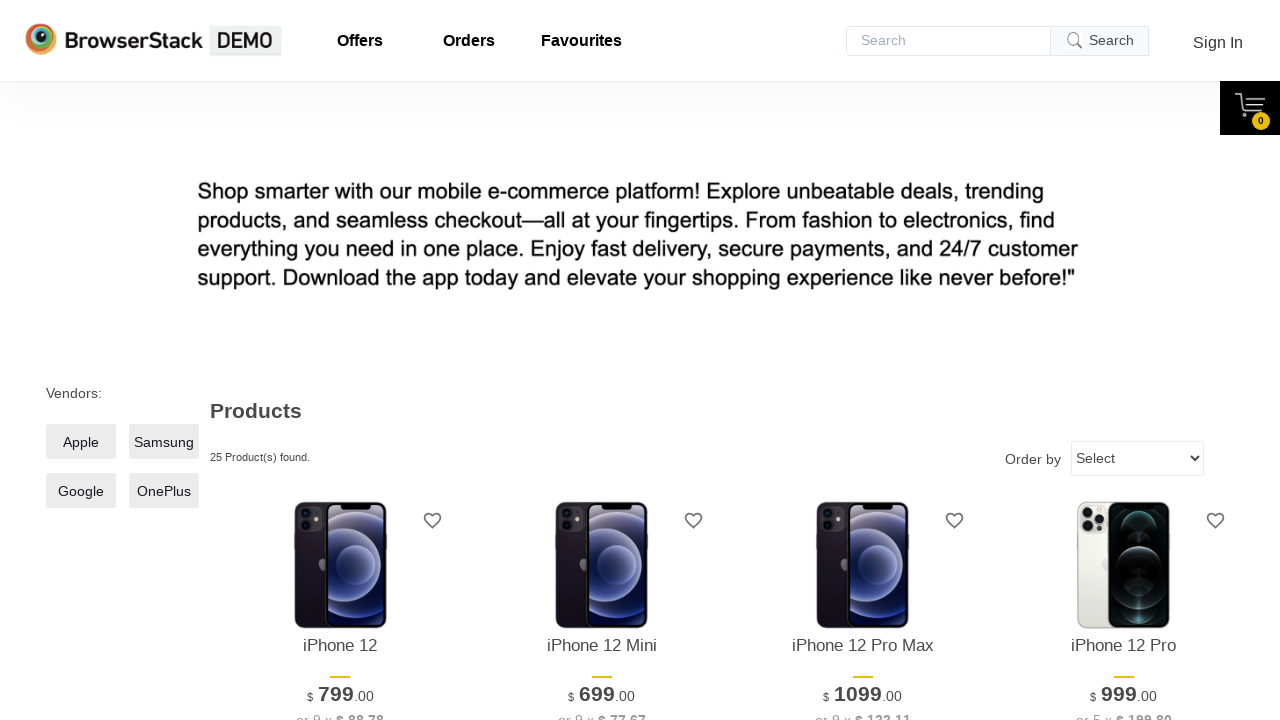